Tests basic browser navigation by visiting two university websites and using back/forward browser history navigation

Starting URL: https://tu-dresden.de/

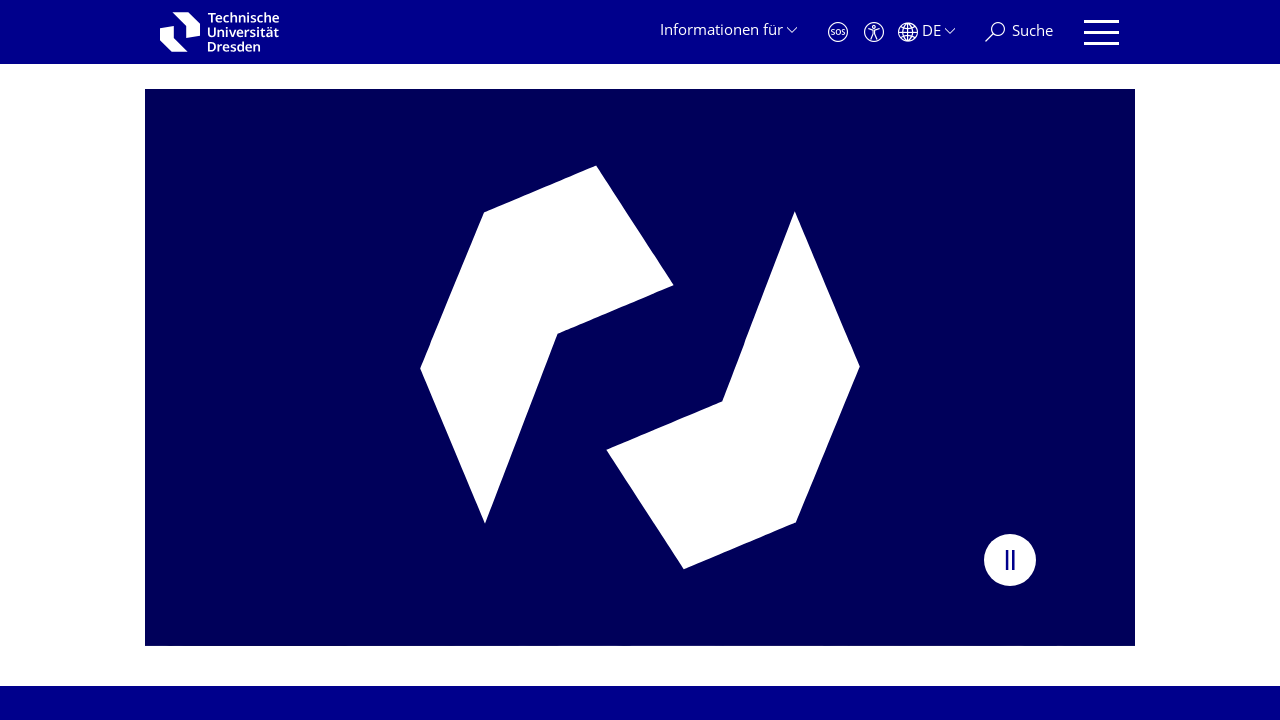

Navigated to TU Dresden homepage
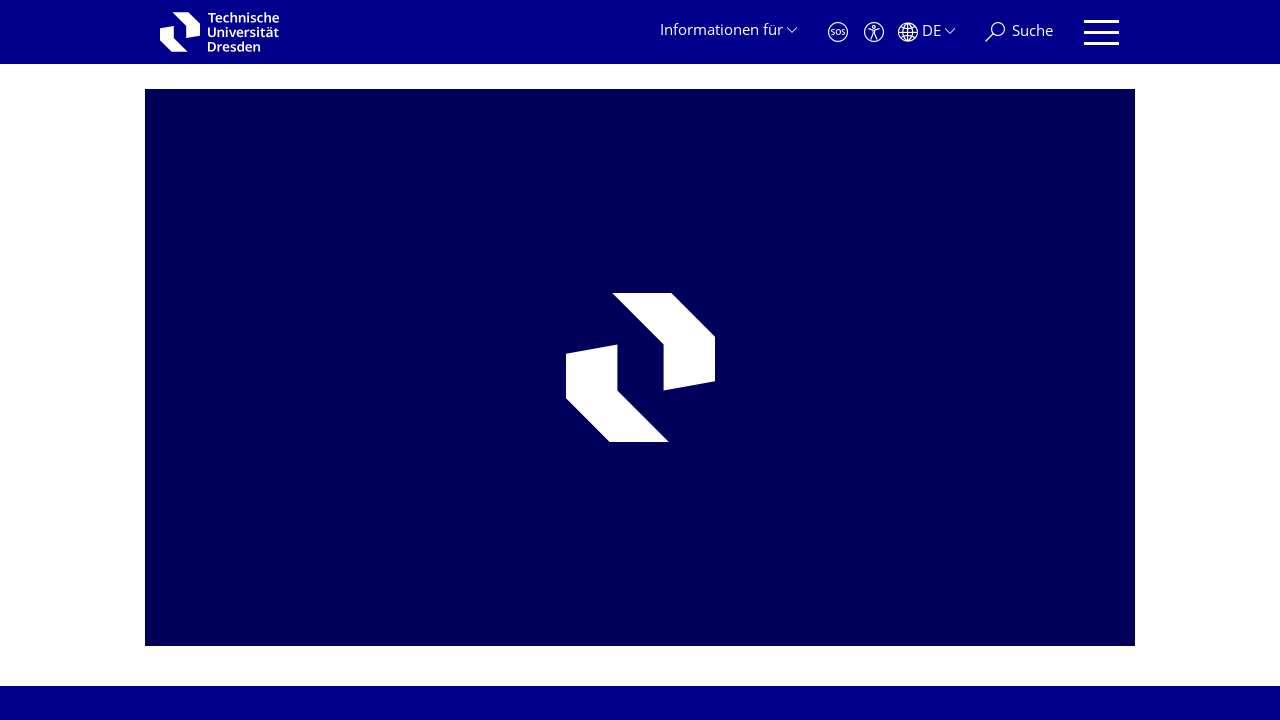

Navigated to TU Chemnitz homepage
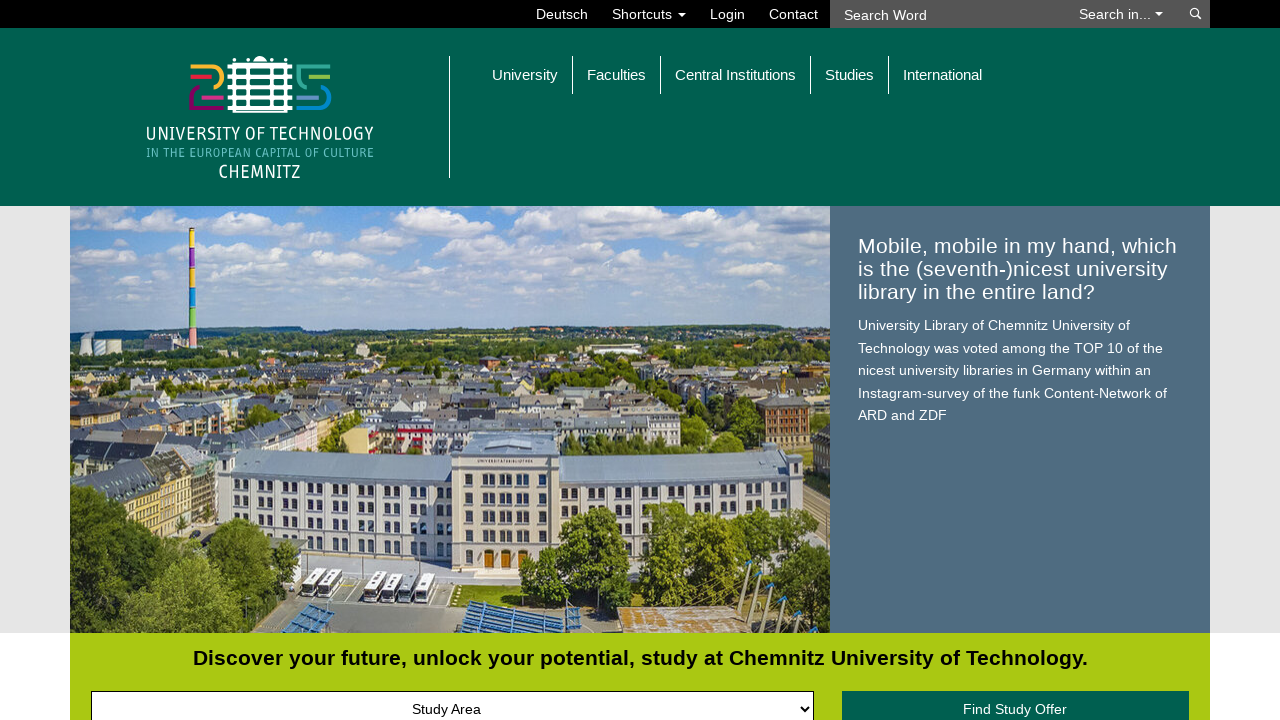

Navigated back to TU Dresden using browser history
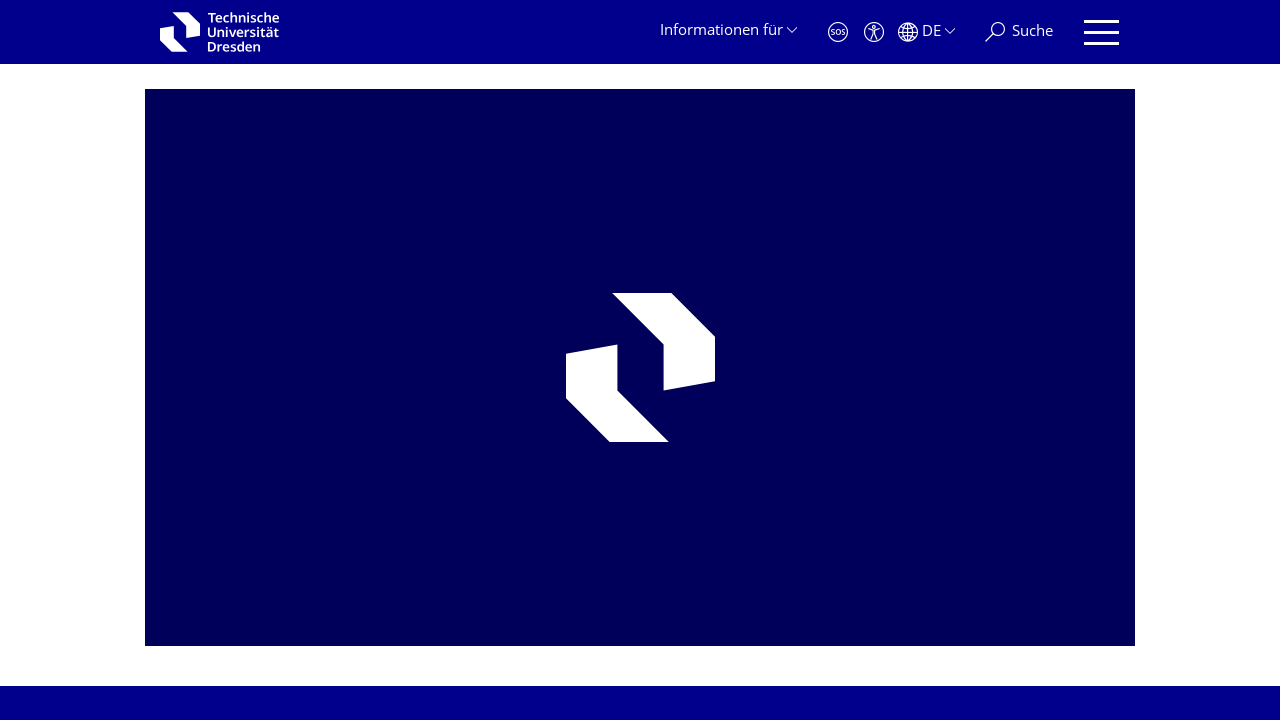

Navigated forward to TU Chemnitz using browser history
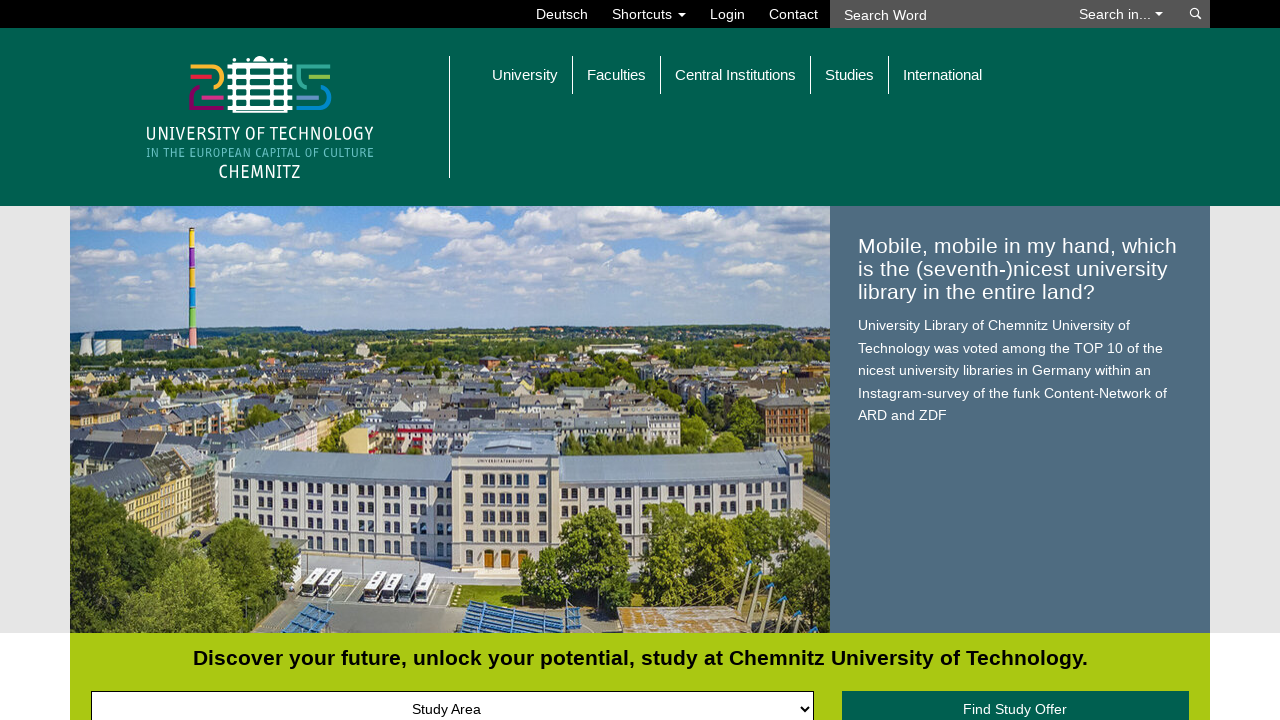

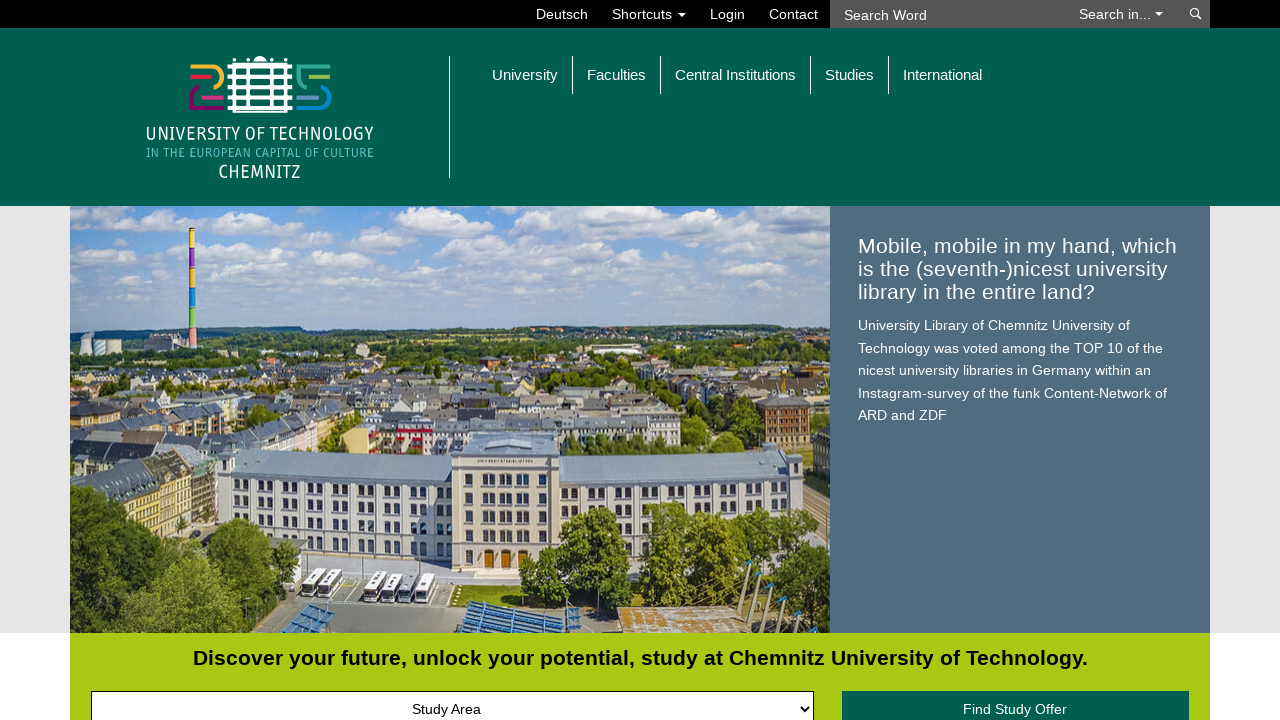